Verifies that the communication services payment form displays correct placeholder text for phone number, sum, and email fields

Starting URL: https://www.mts.by/

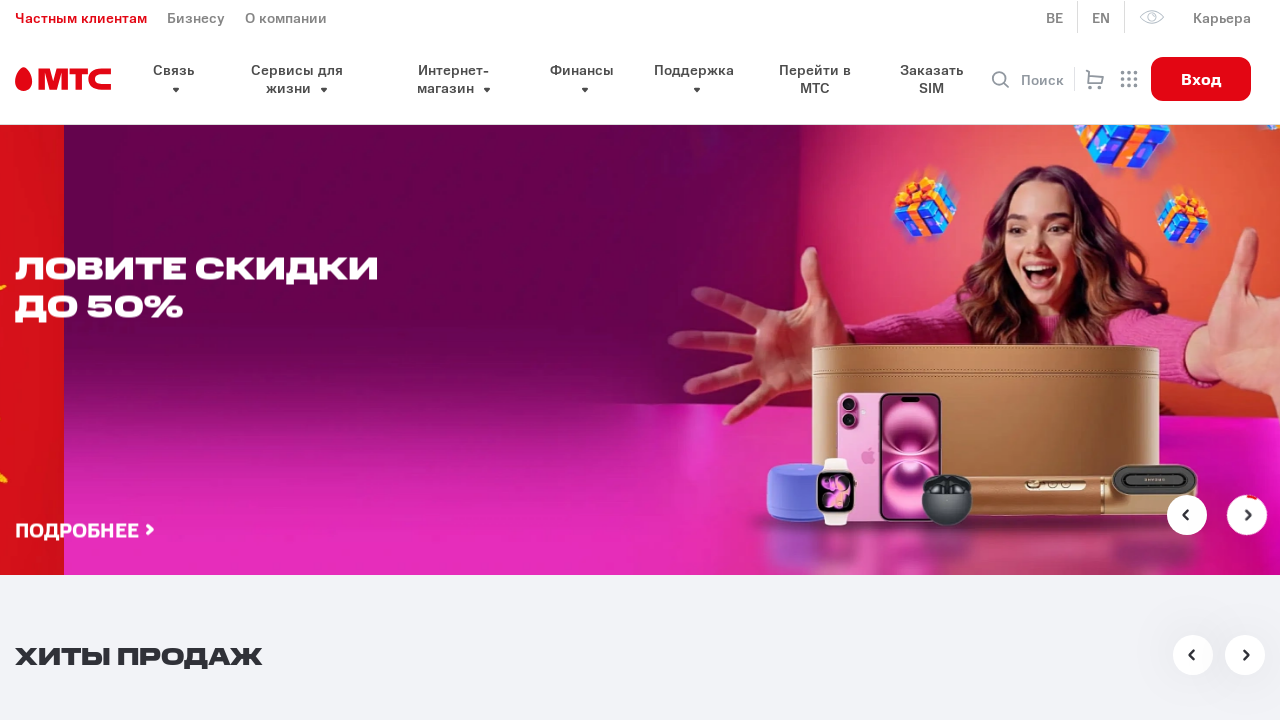

Waited for communication services form phone field to be visible
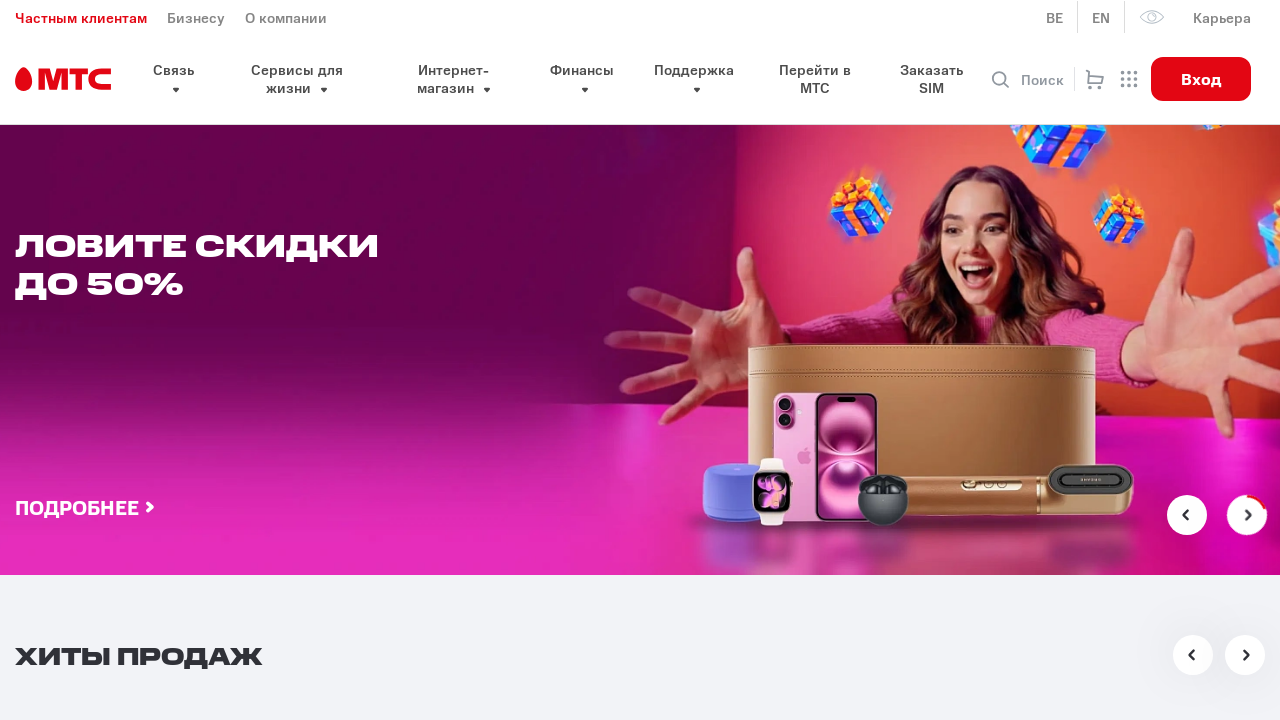

Located phone number field element
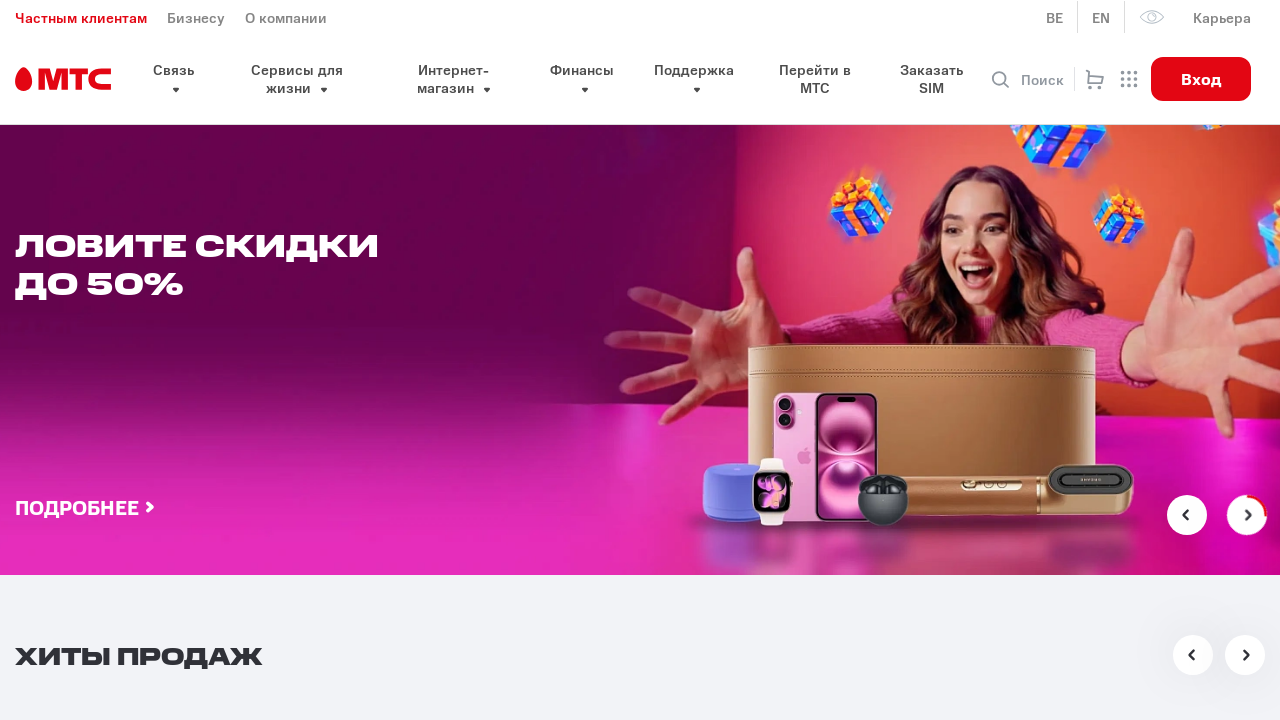

Located sum field element
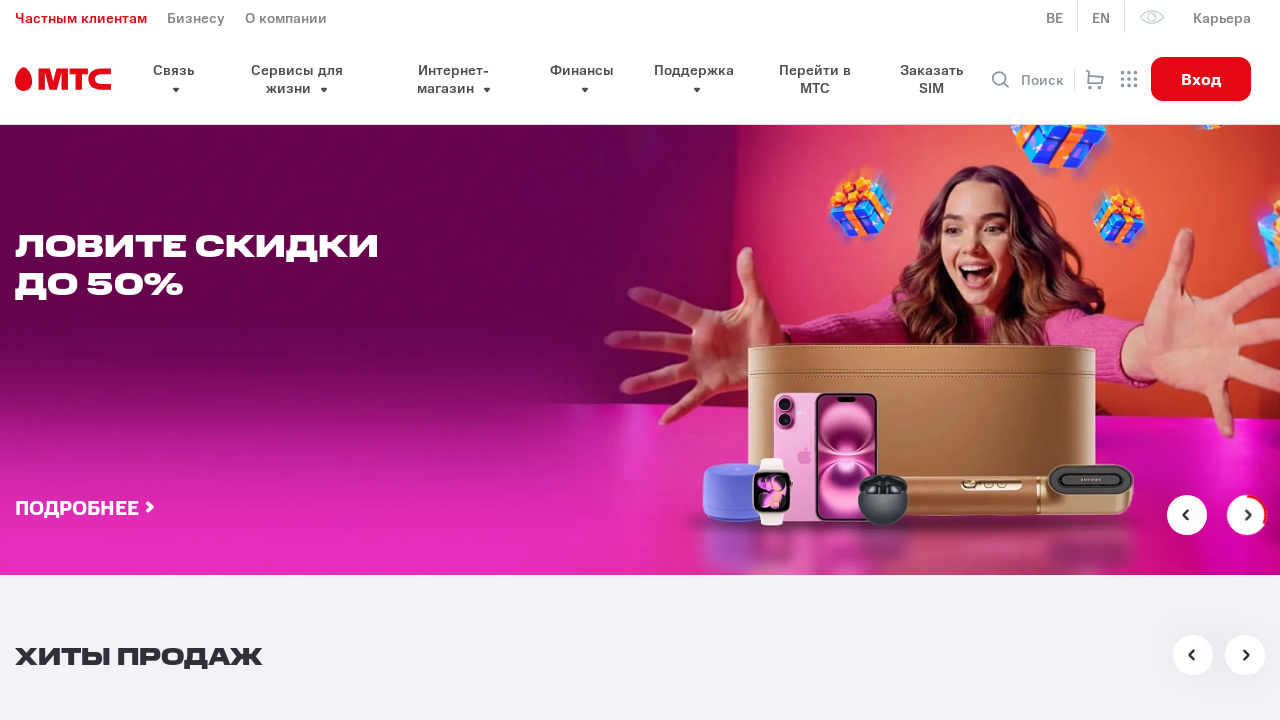

Located email field element
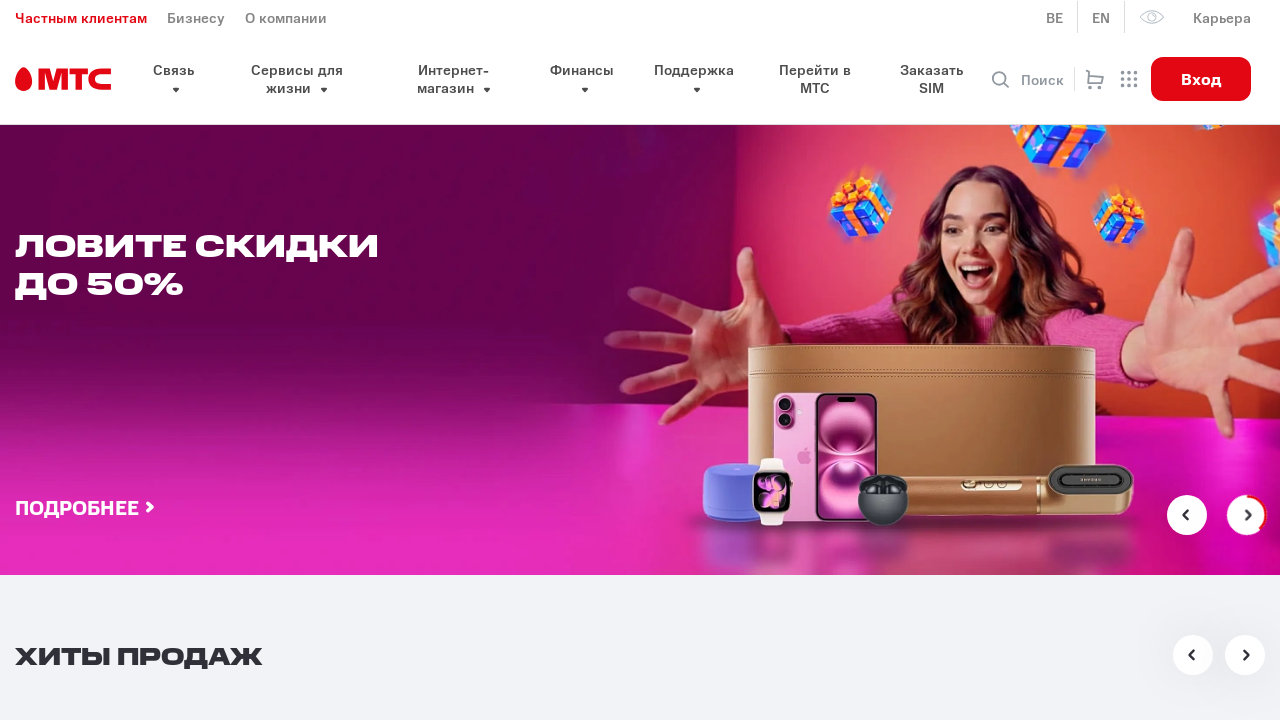

Verified phone field placeholder text is 'Номер телефона'
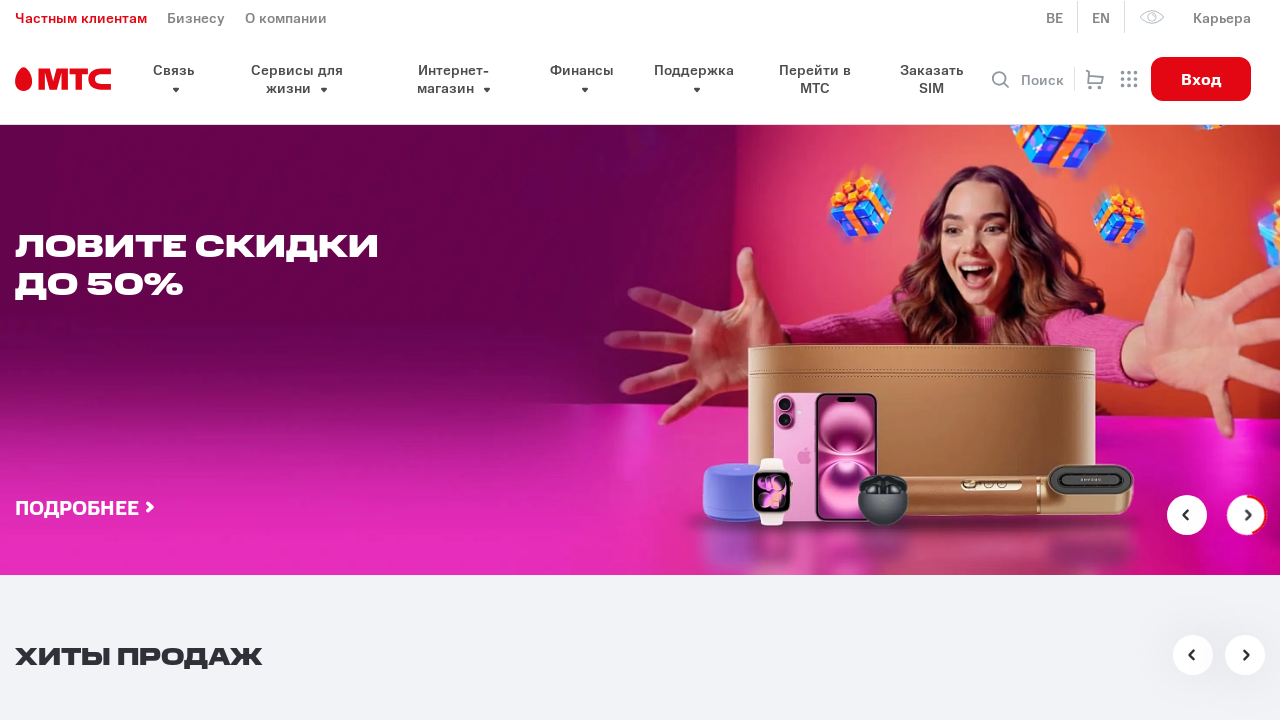

Verified sum field placeholder text is 'Сумма'
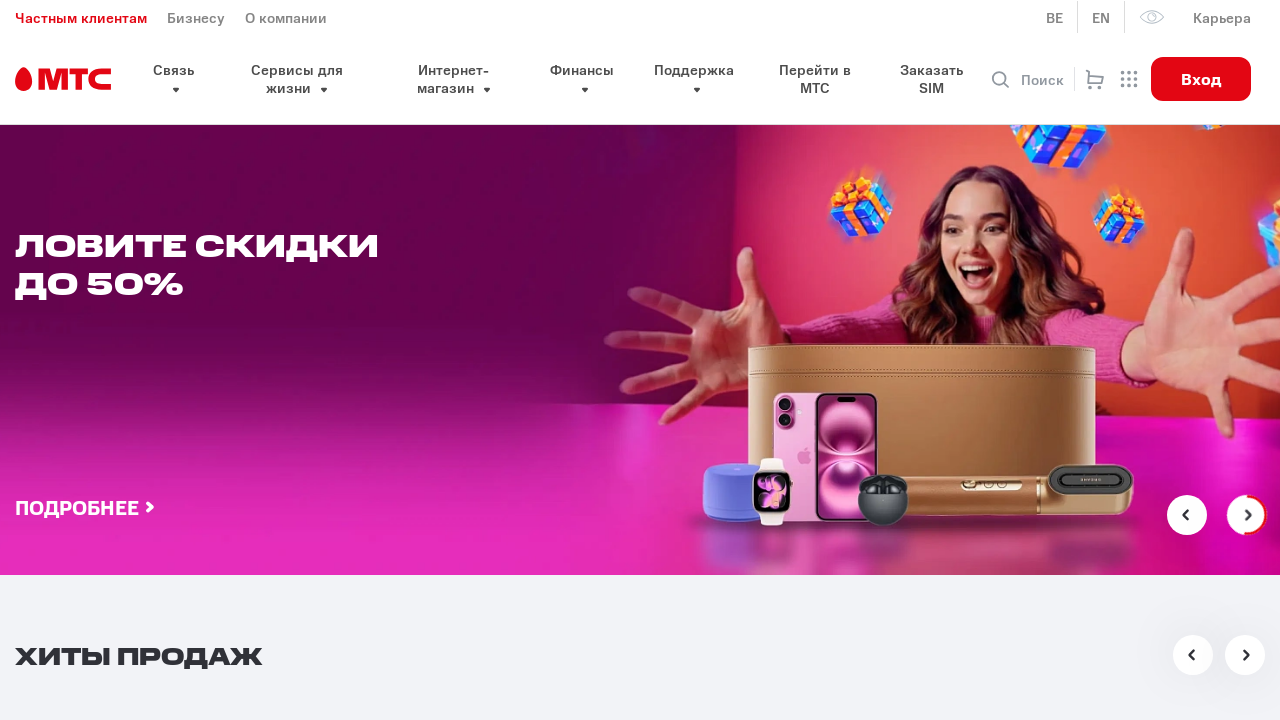

Verified email field placeholder text is 'E-mail для отправки чека'
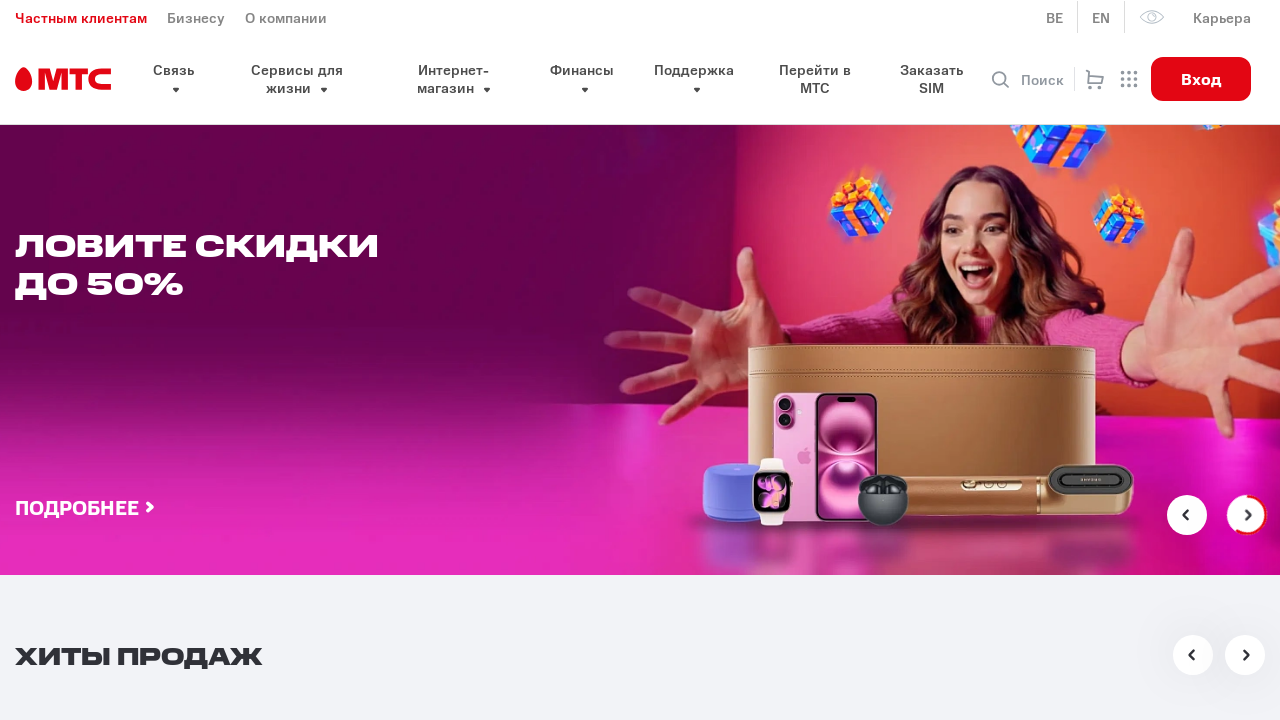

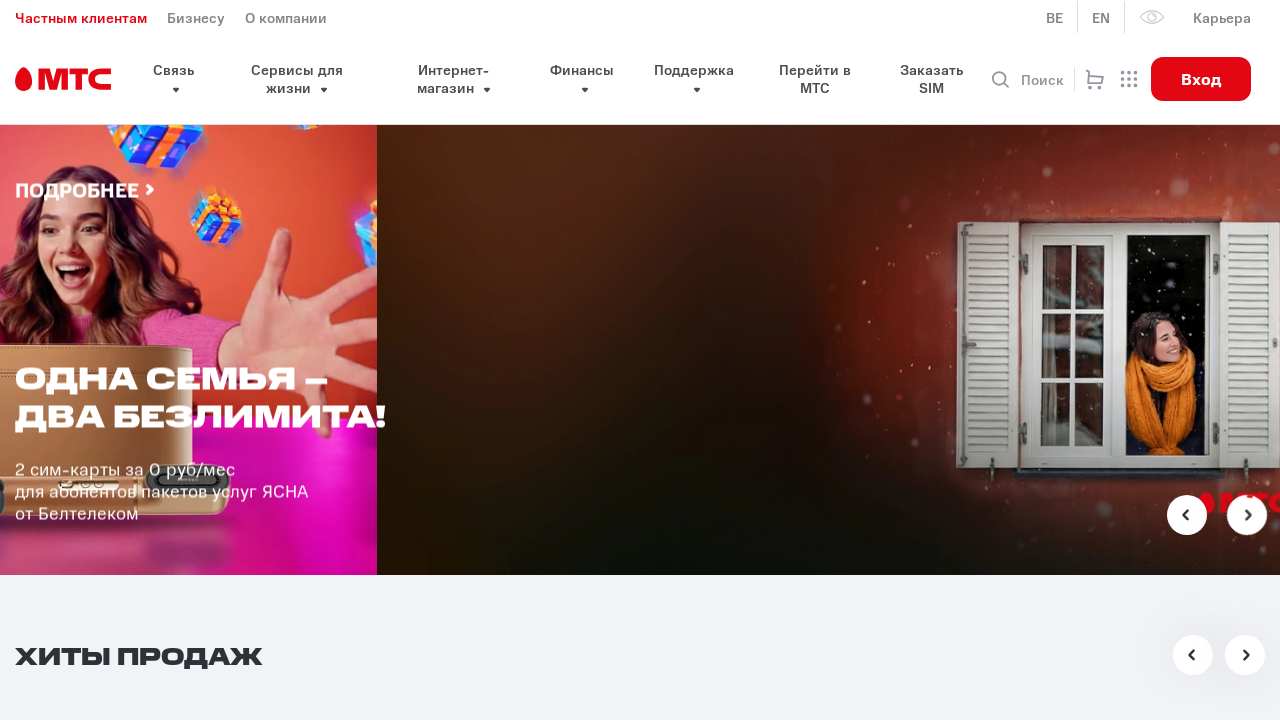